Navigates to a test automation practice page and scrolls a web table element into view

Starting URL: https://testautomationpractice.blogspot.com/

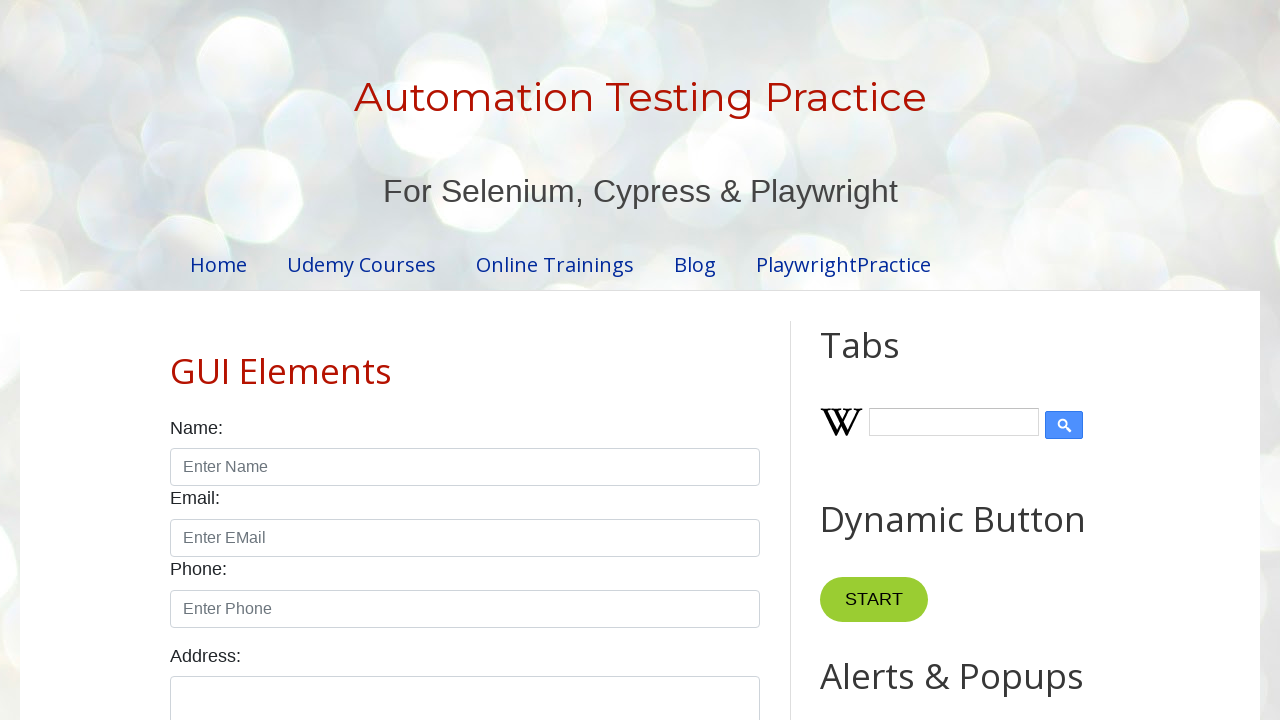

Navigated to test automation practice page
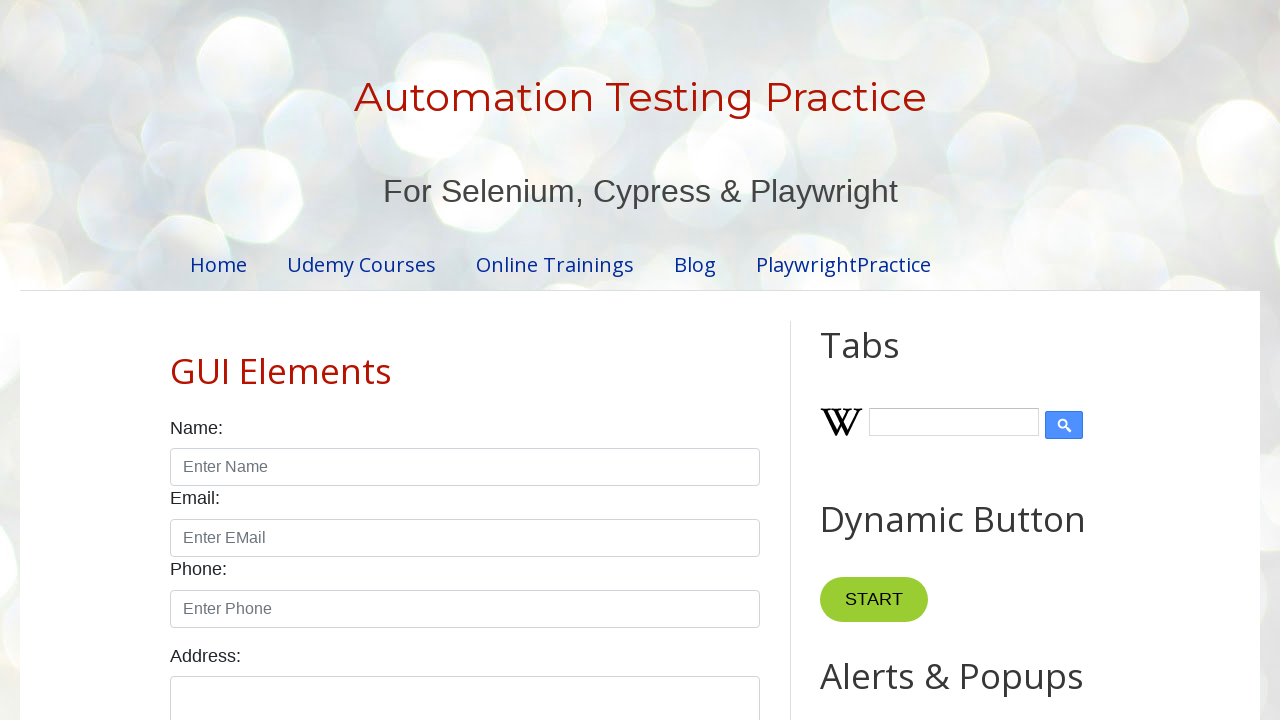

Located the BookTable web element
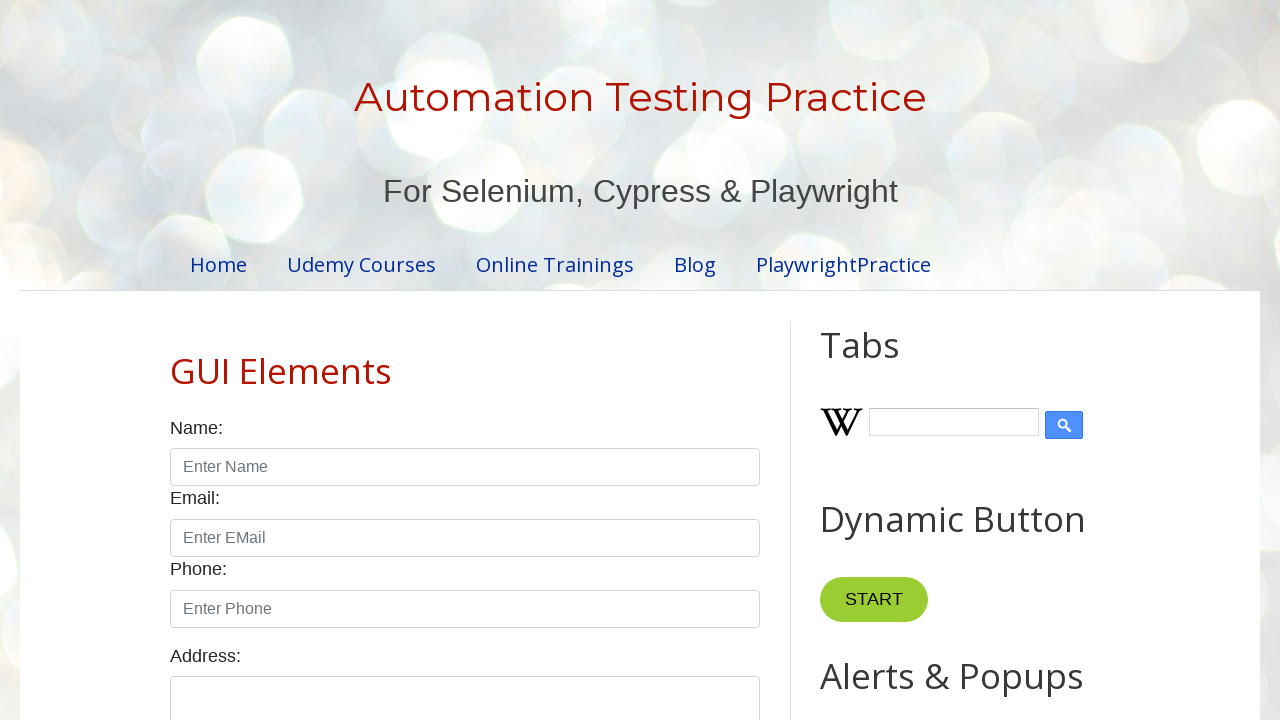

Scrolled the BookTable web element into view
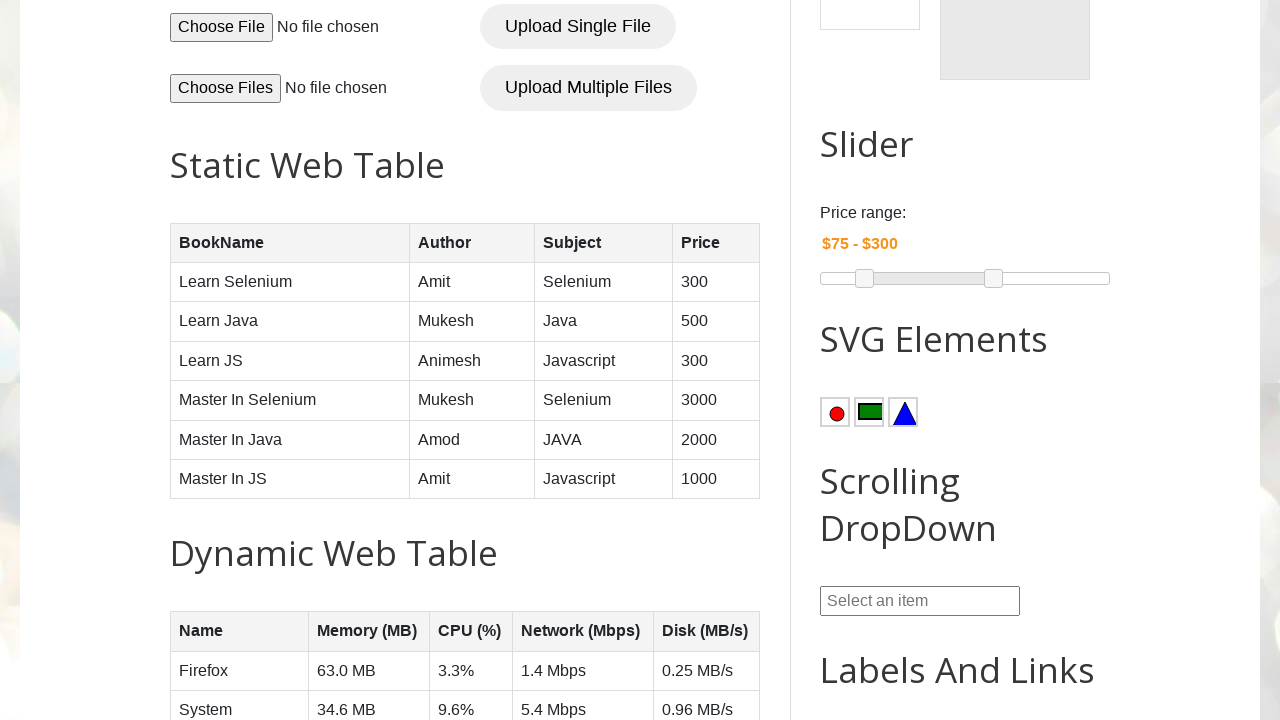

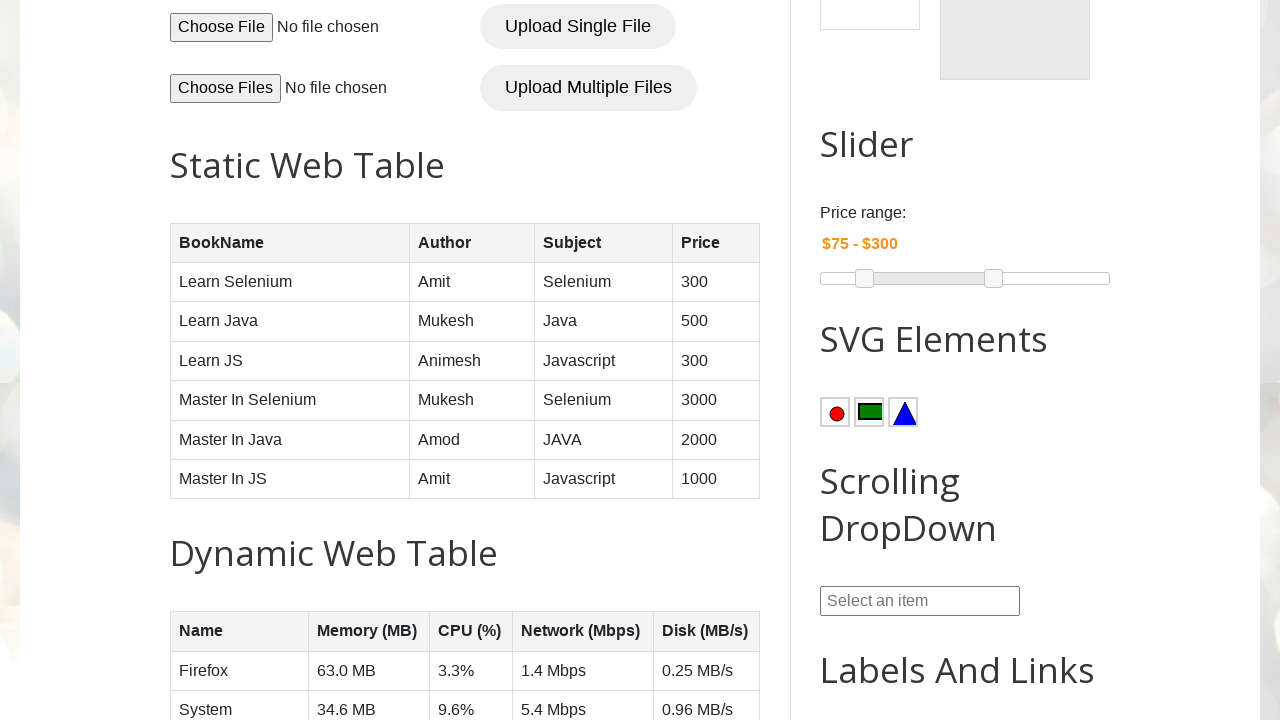